Tests file download functionality by clicking a download link for a document file

Starting URL: https://testcenter.techproeducation.com/index.php?page=file-download

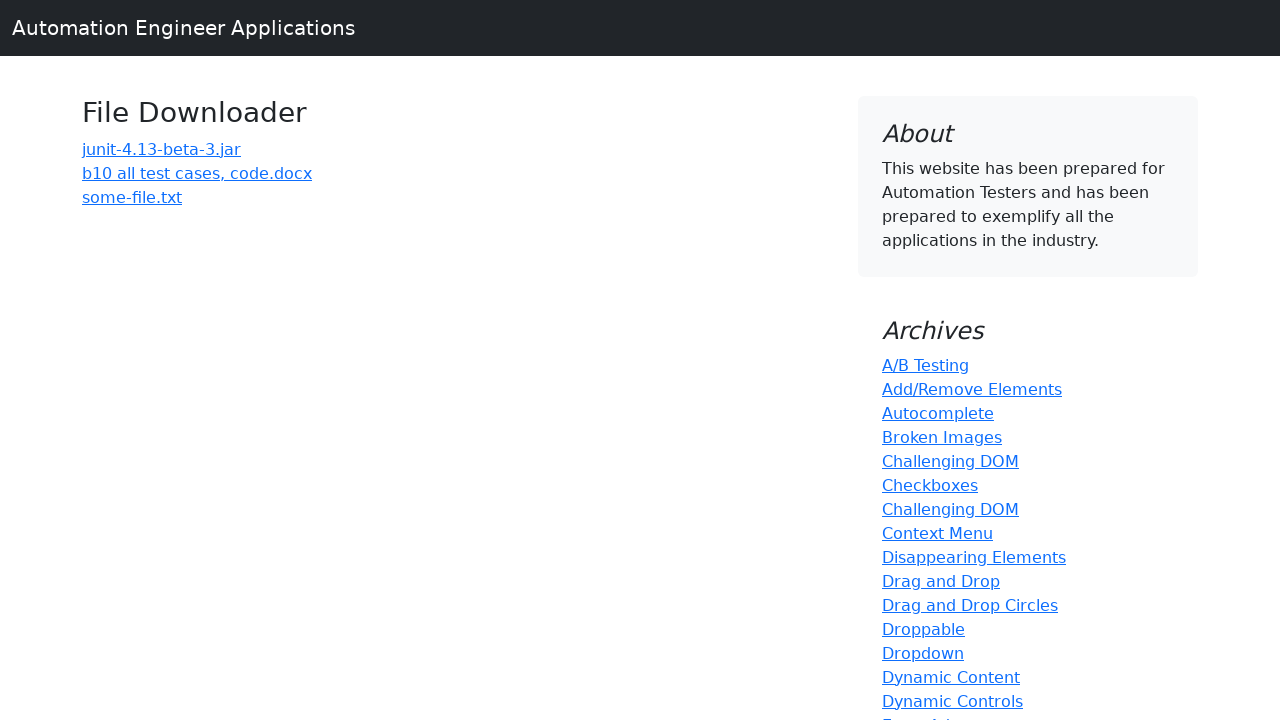

Clicked download link for 'b10 all test cases, code.docx' at (197, 173) on a:has-text('b10 all test cases, code.docx')
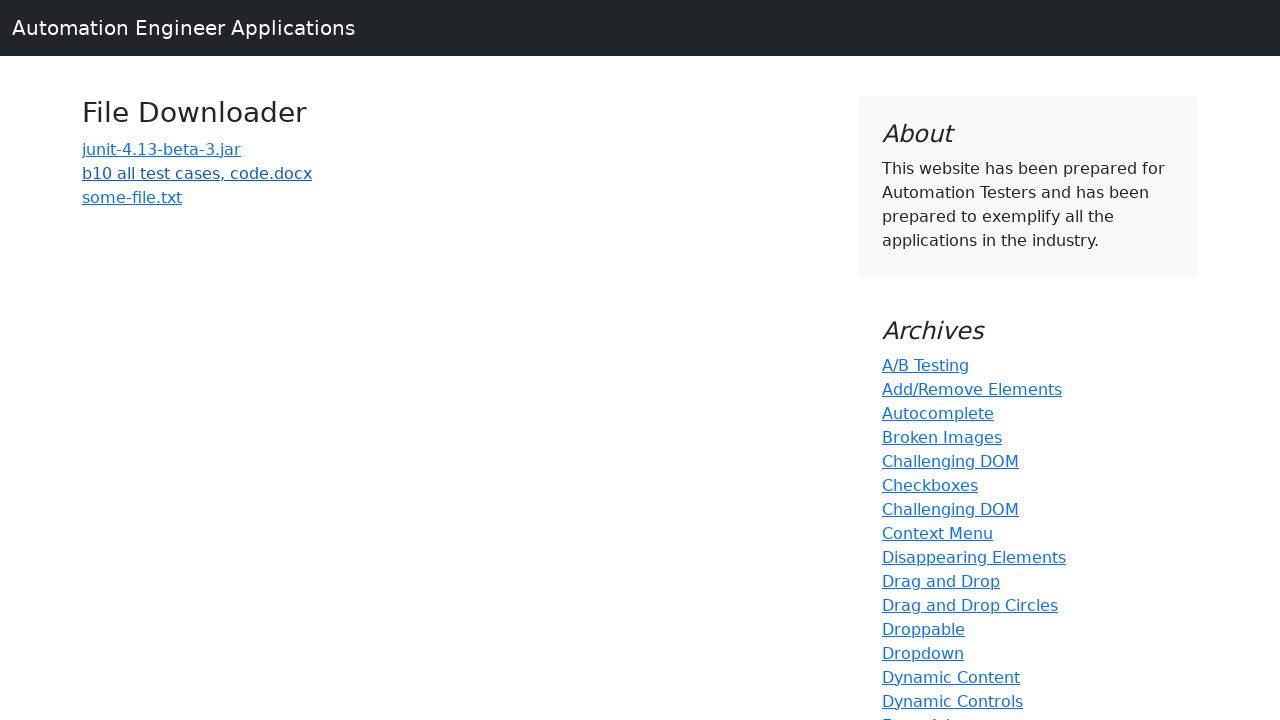

Clicked download link and file download started at (197, 173) on a:has-text('b10 all test cases, code.docx')
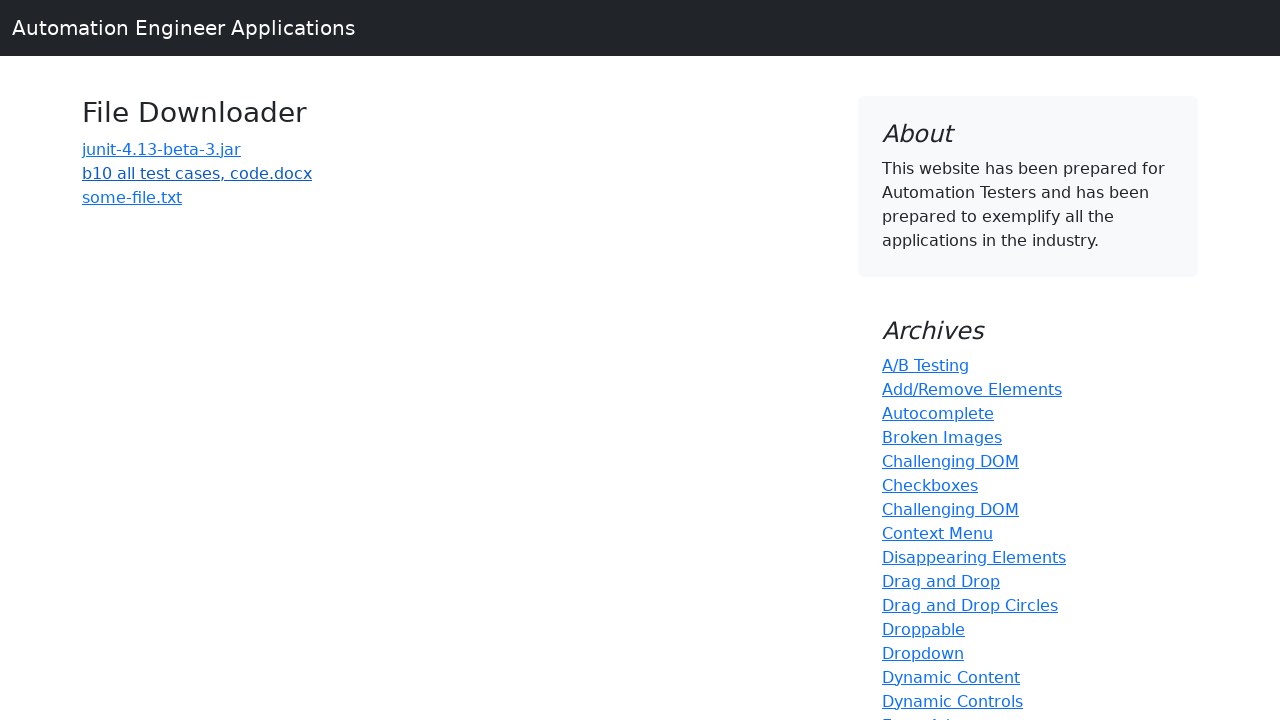

File download completed successfully
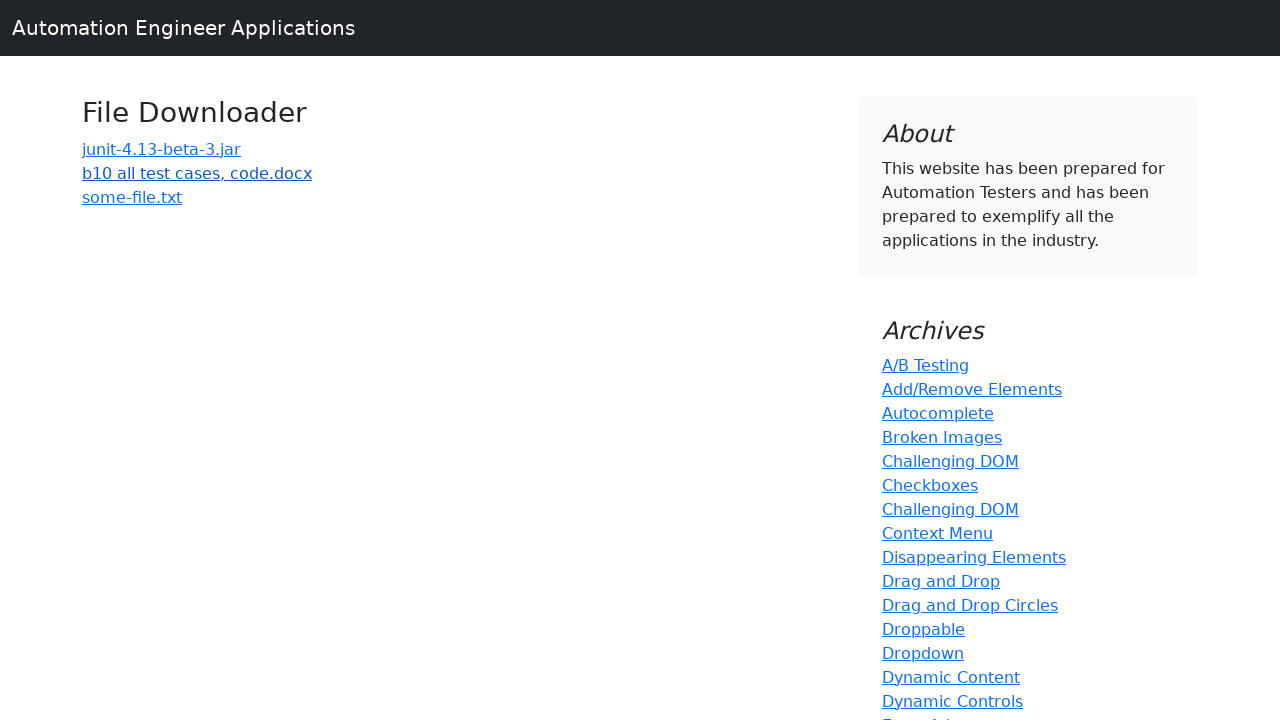

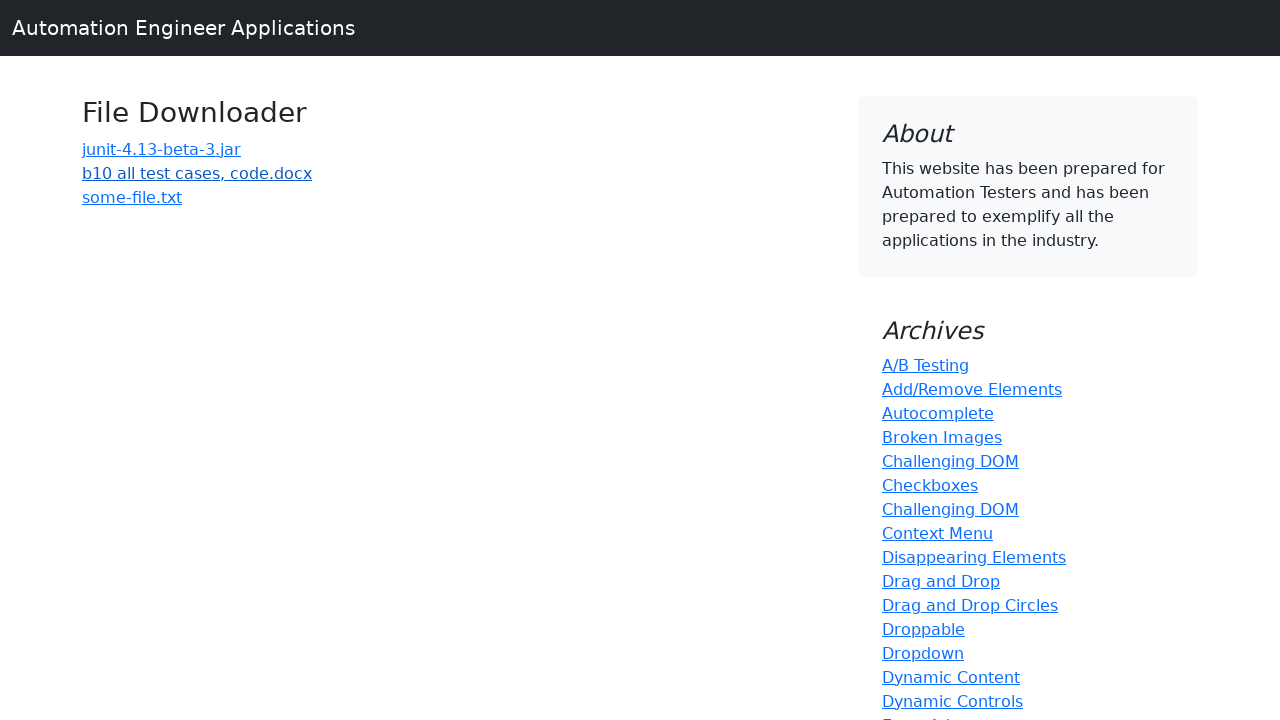